Tests the jQuery UI selectable widget by selecting multiple items (Item 1, 2, 5, and 6) using Ctrl+Click to demonstrate multi-selection functionality

Starting URL: https://jqueryui.com/selectable

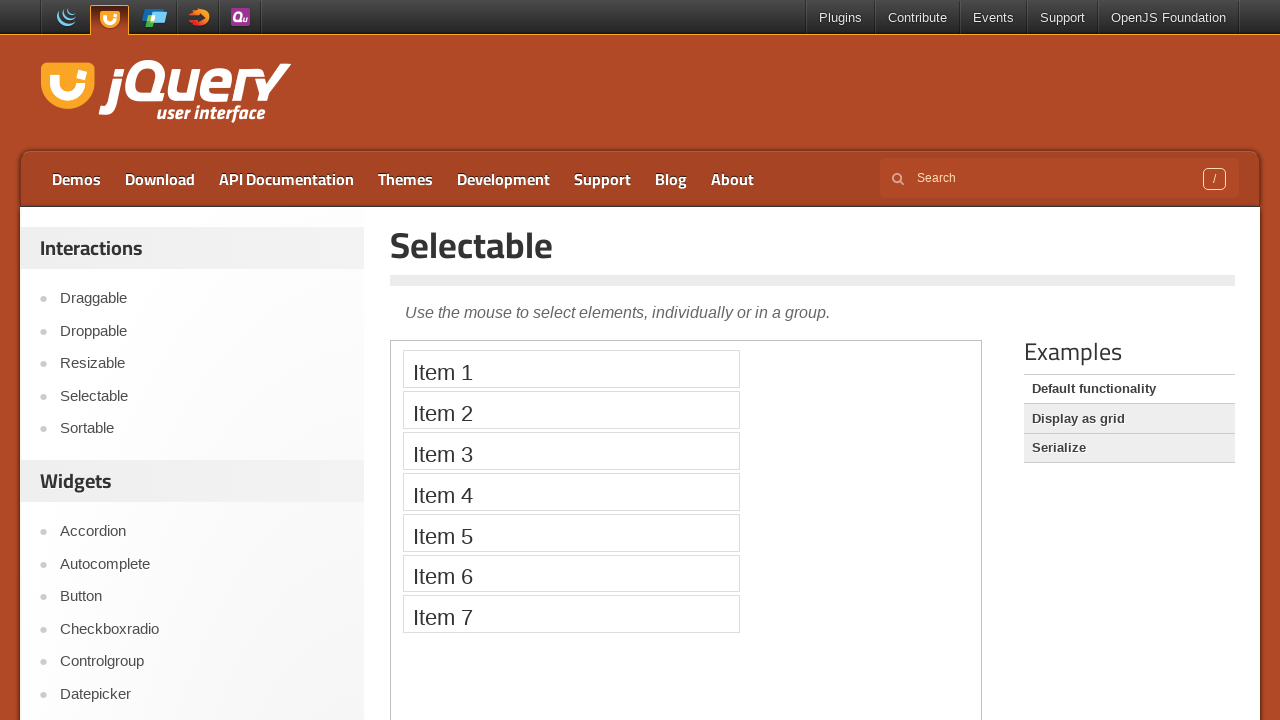

Navigated to jQuery UI selectable demo page
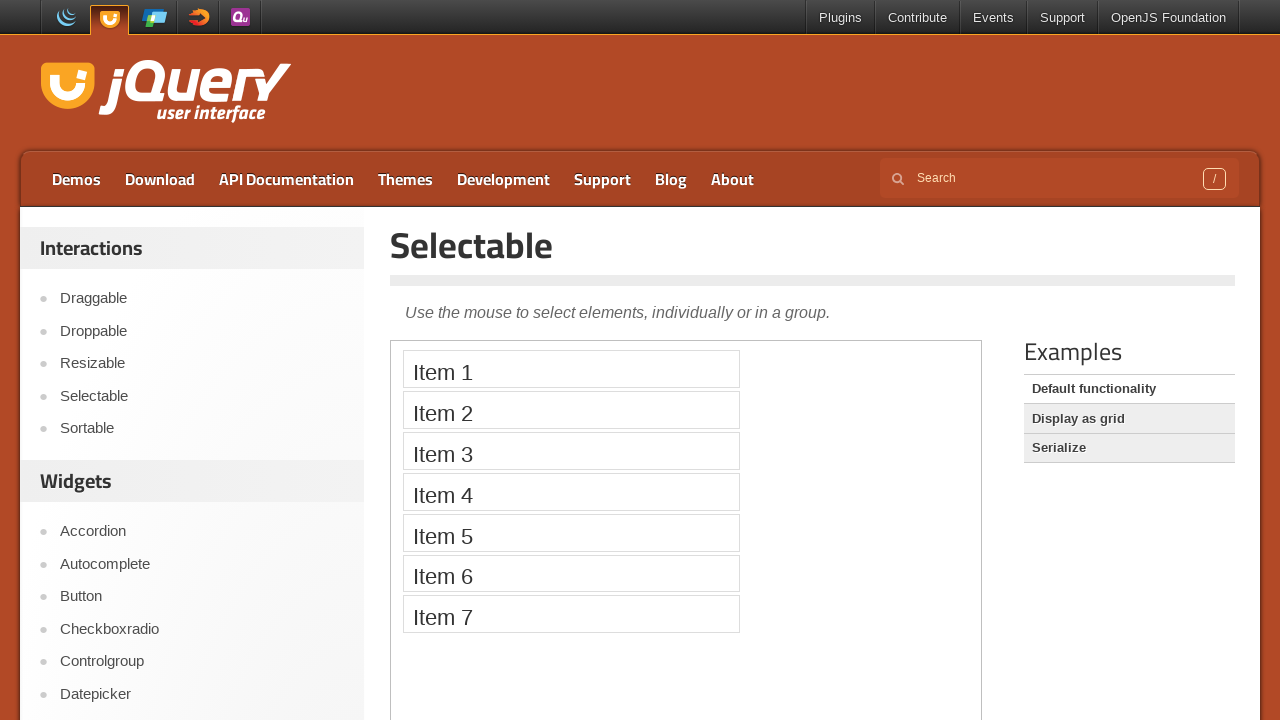

Located iframe containing selectable widget demo
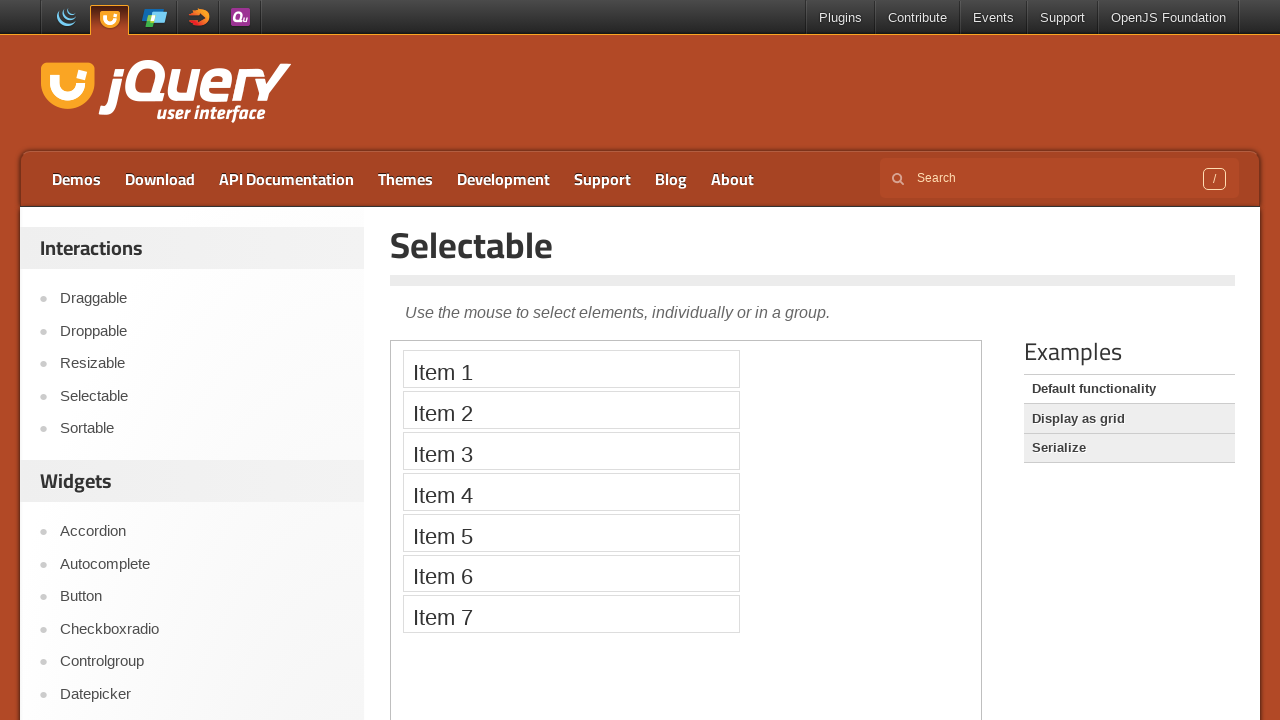

Selected Item 1 at (571, 369) on iframe.demo-frame >> internal:control=enter-frame >> xpath=//li[text()='Item 1']
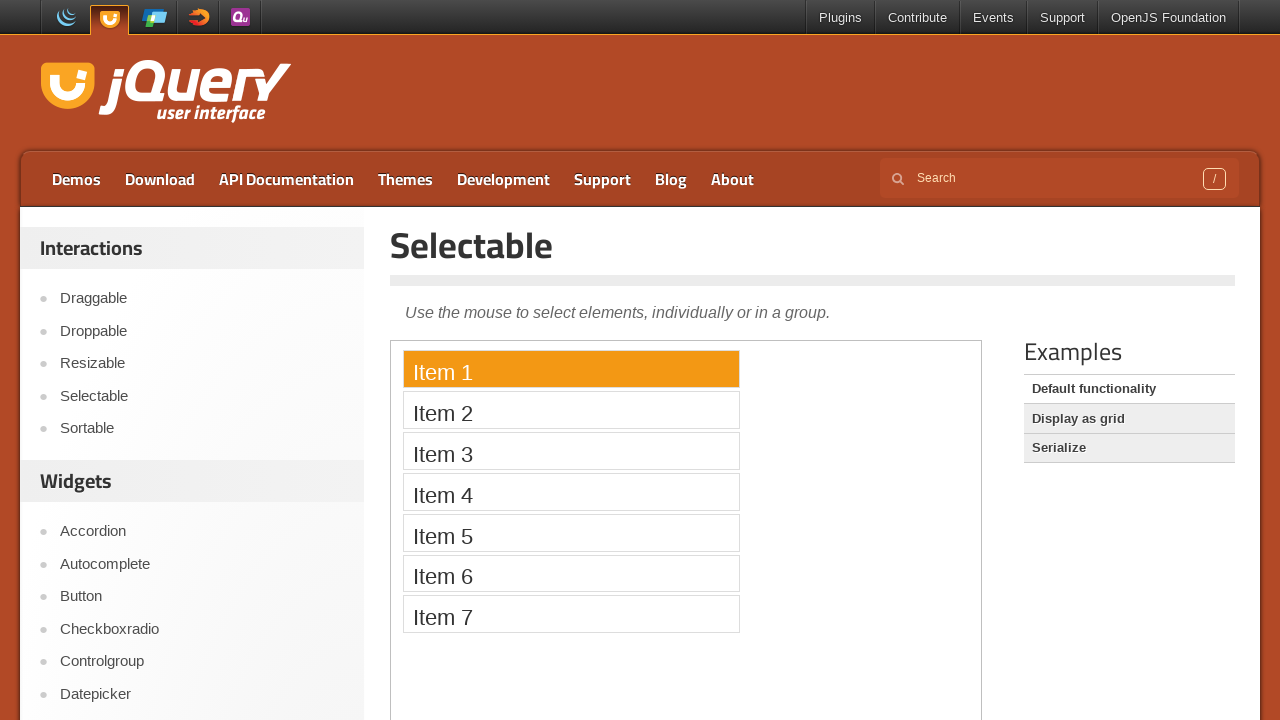

Ctrl+Clicked Item 2 to add it to selection at (571, 410) on iframe.demo-frame >> internal:control=enter-frame >> xpath=//li[text()='Item 2']
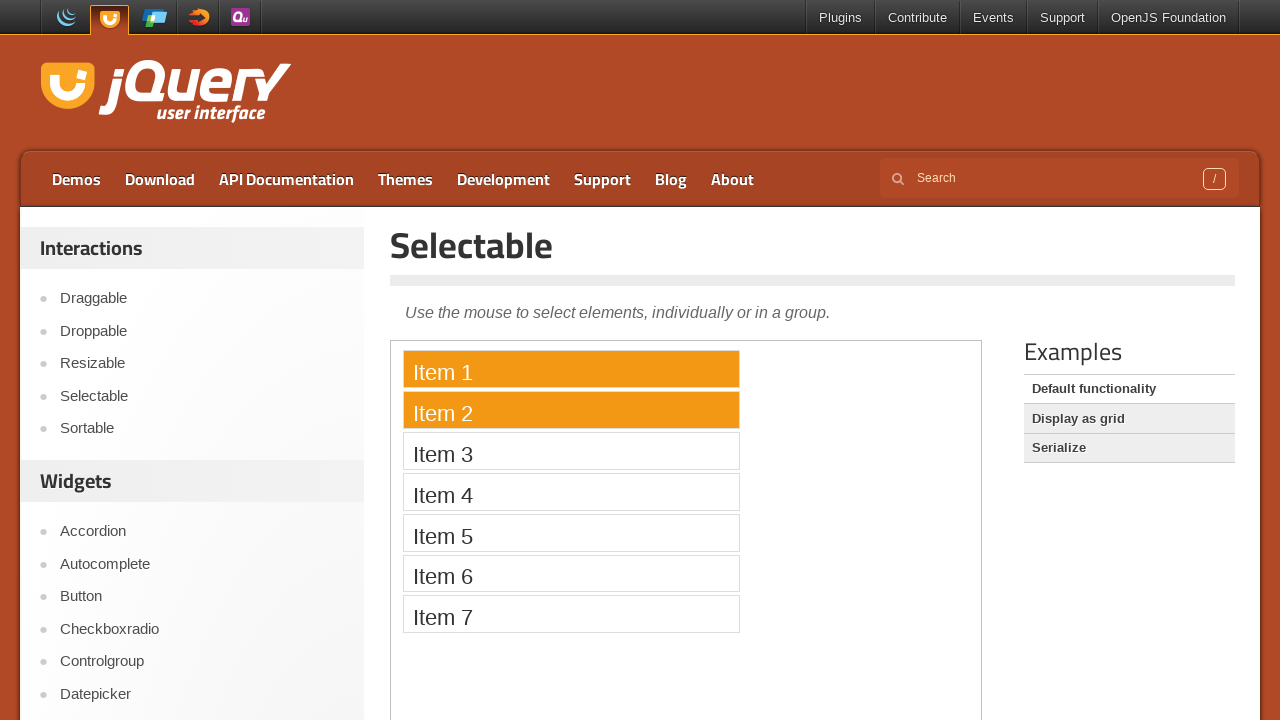

Ctrl+Clicked Item 5 to add it to selection at (571, 532) on iframe.demo-frame >> internal:control=enter-frame >> xpath=//li[text()='Item 5']
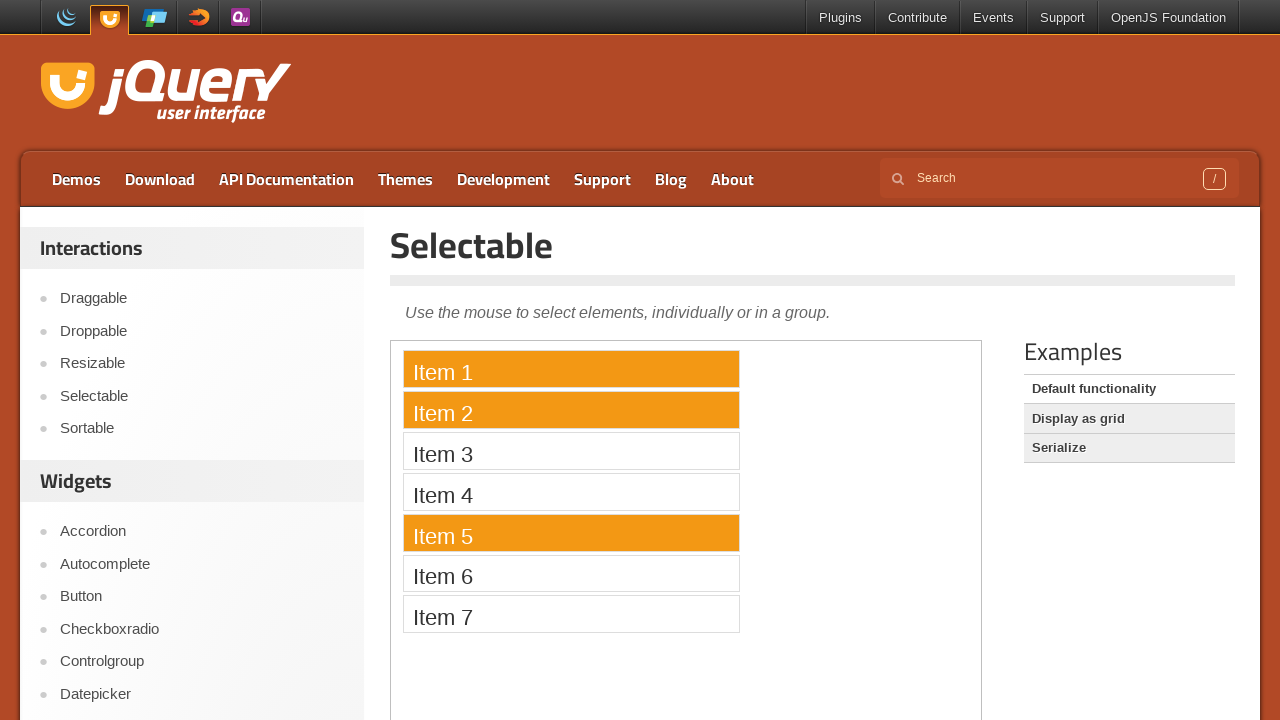

Ctrl+Clicked Item 6 to add it to selection at (571, 573) on iframe.demo-frame >> internal:control=enter-frame >> xpath=//li[text()='Item 6']
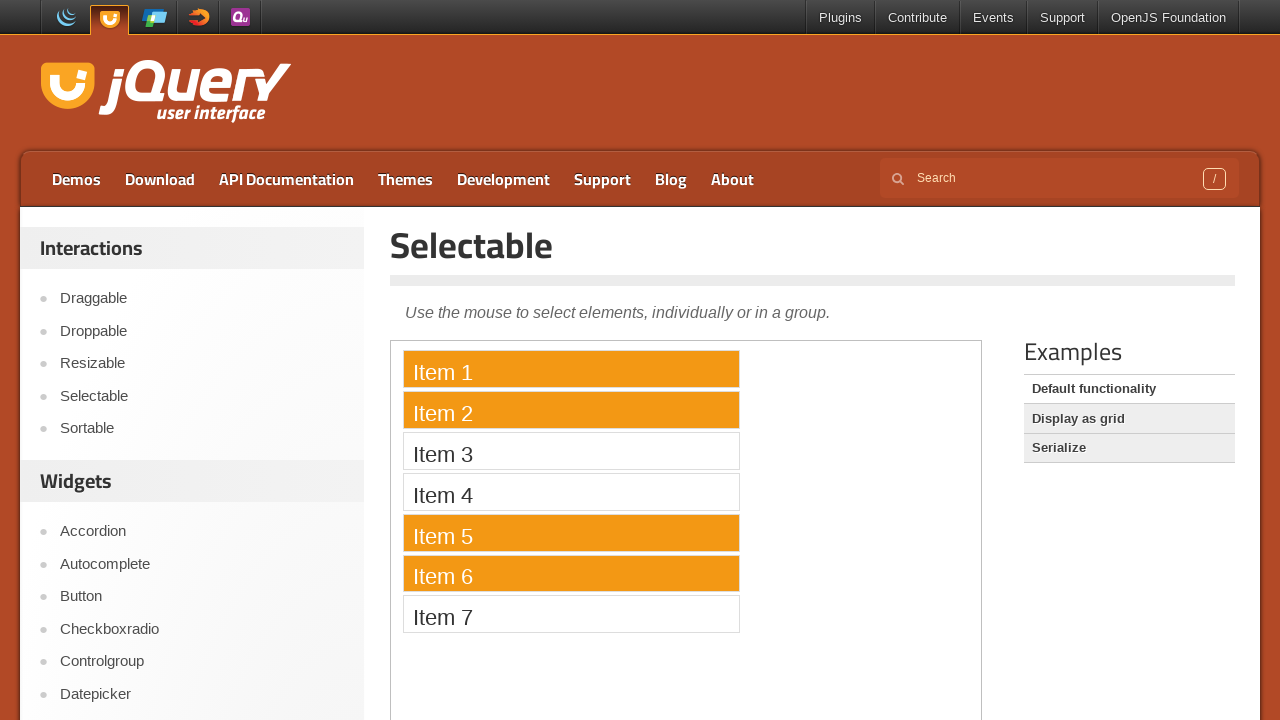

Verified that selected items are visible with ui-selected class
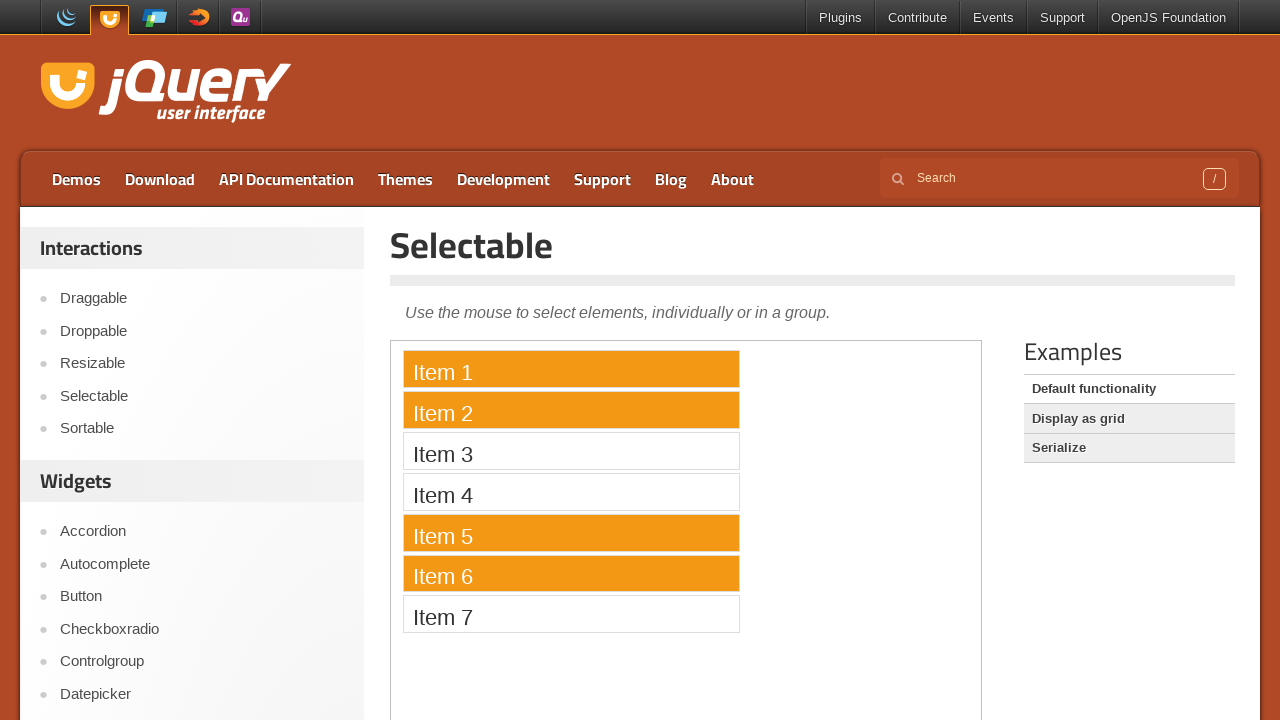

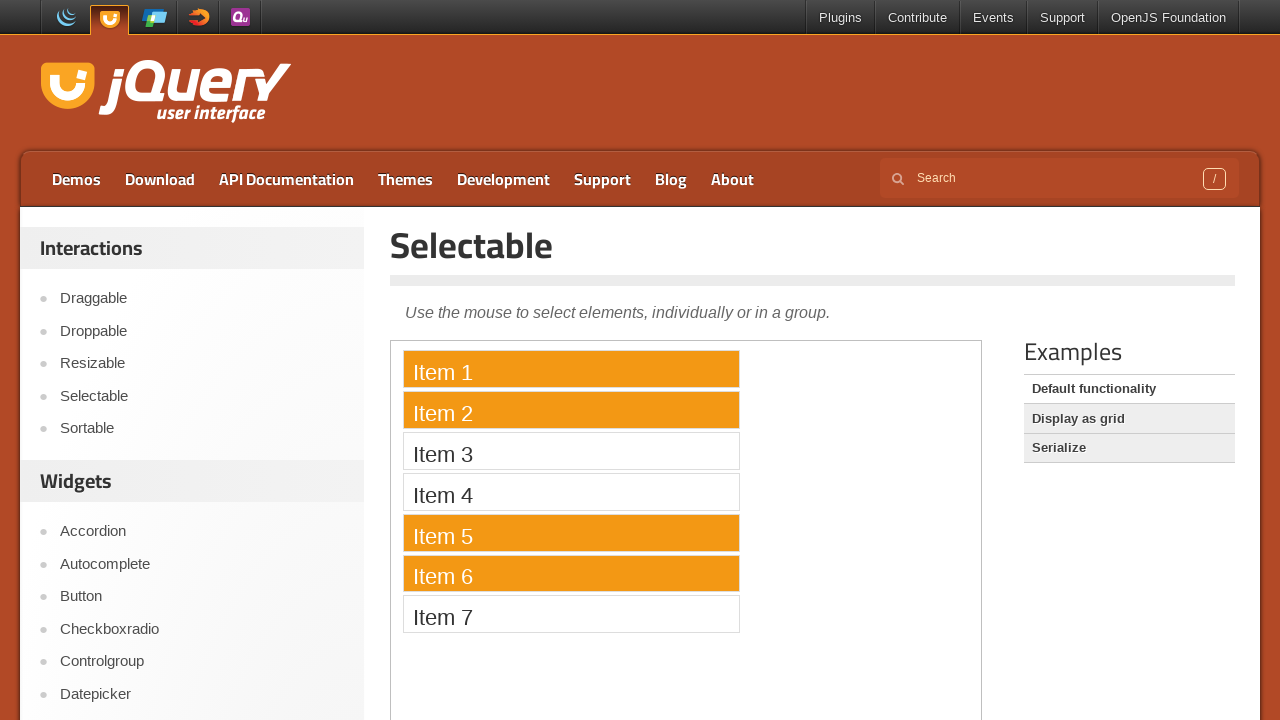